Tests contact page form validation by clicking submit without filling mandatory email field, then filling forename and message to verify email error persists

Starting URL: http://jupiter.cloud.planittesting.com

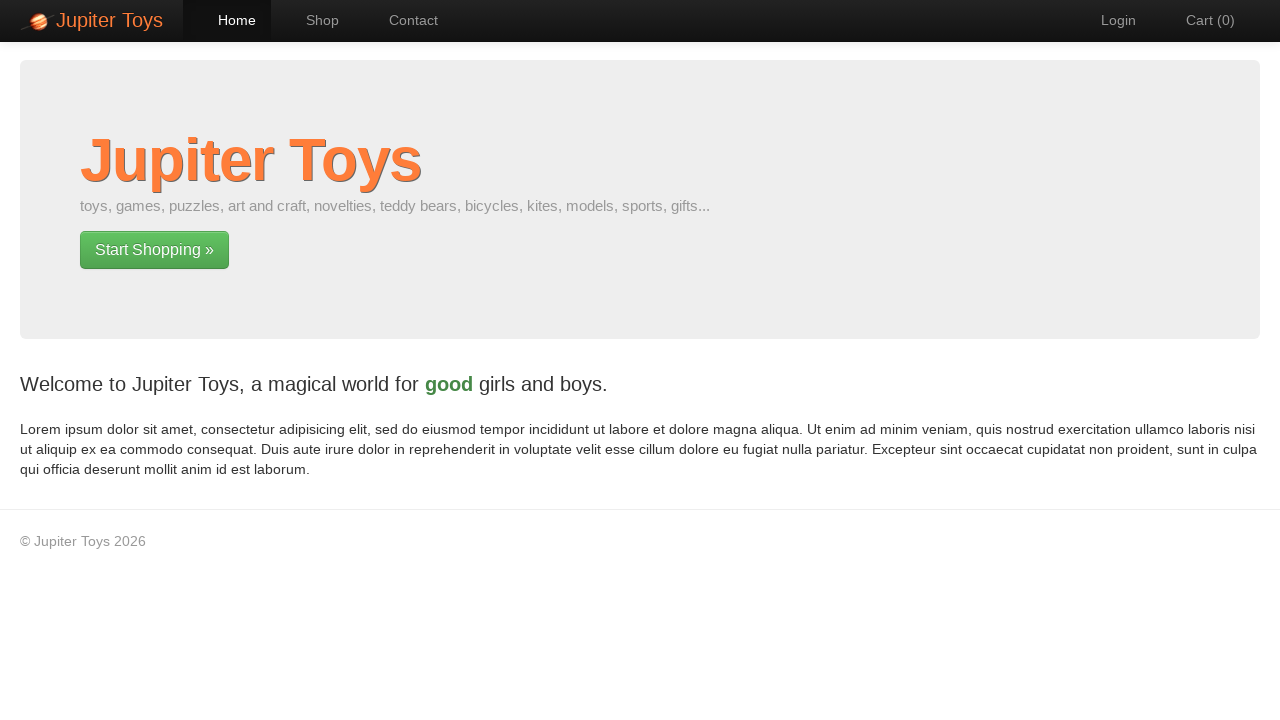

Clicked contact navigation link at (404, 20) on #nav-contact
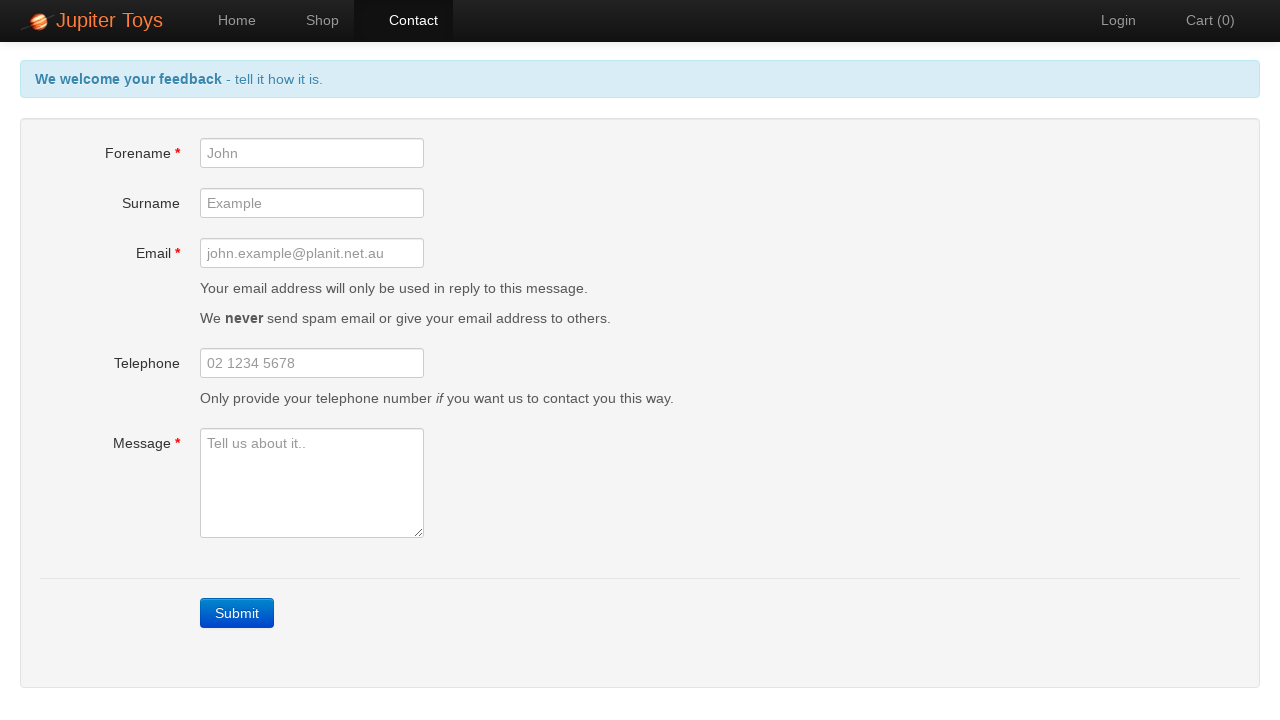

Submit button appeared on contact form
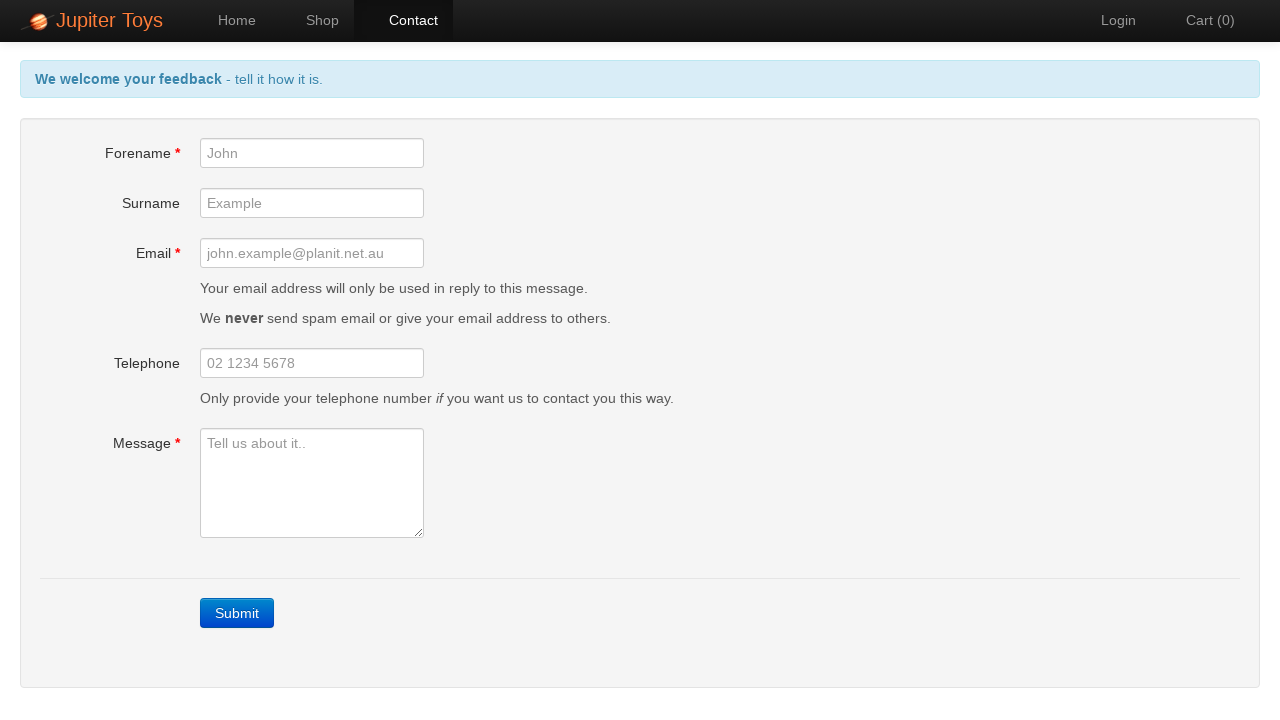

Clicked submit button without filling mandatory email field at (237, 613) on a:text('Submit')
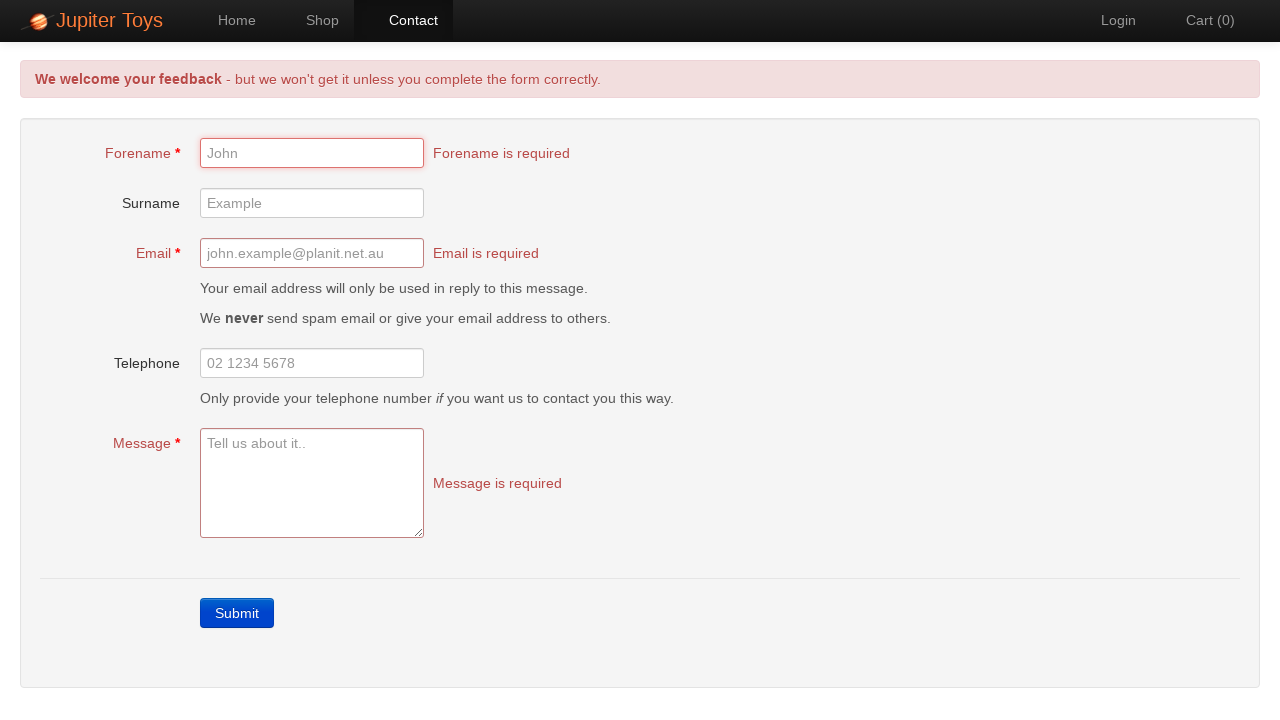

Filled forename field with 'John' on #forename
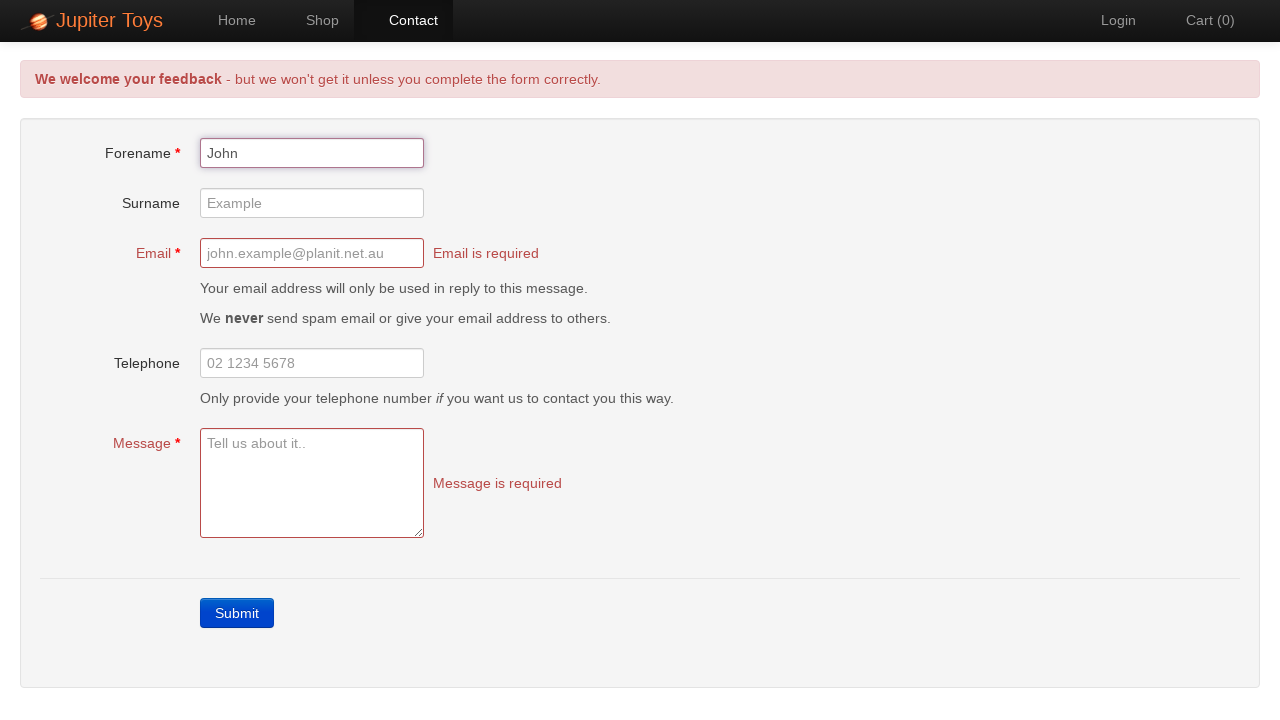

Filled message field with contact request text on #message
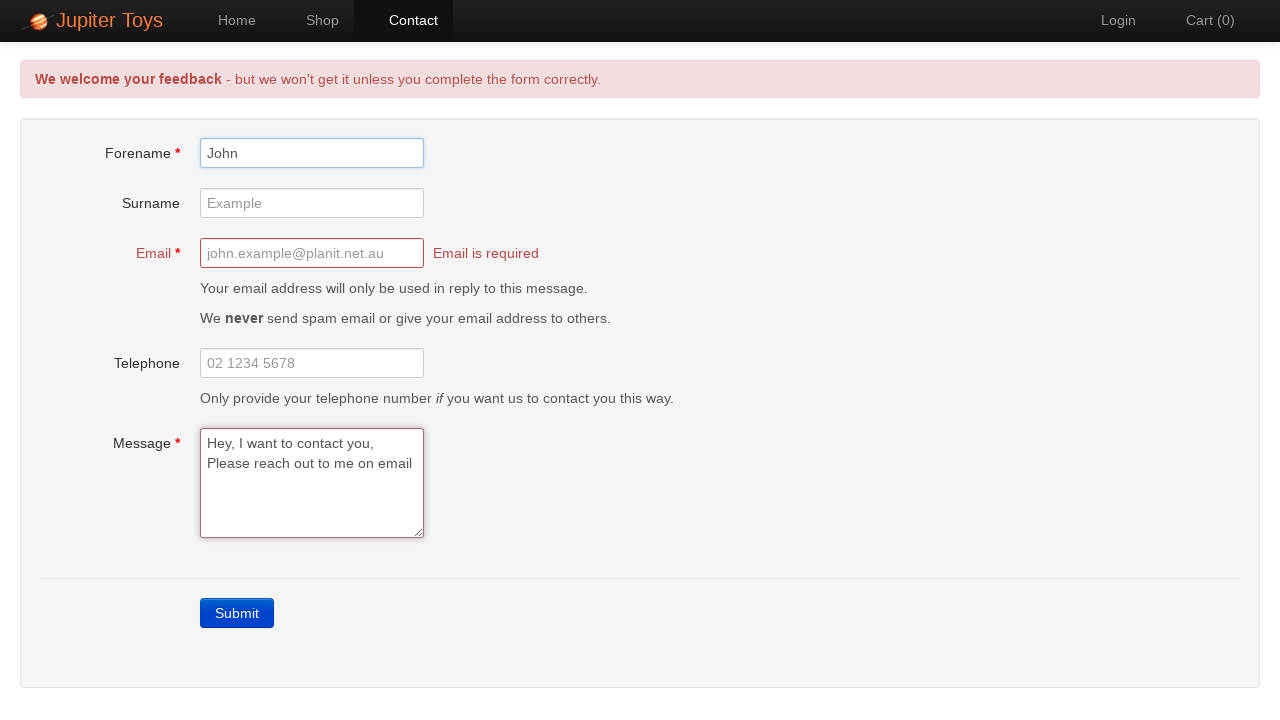

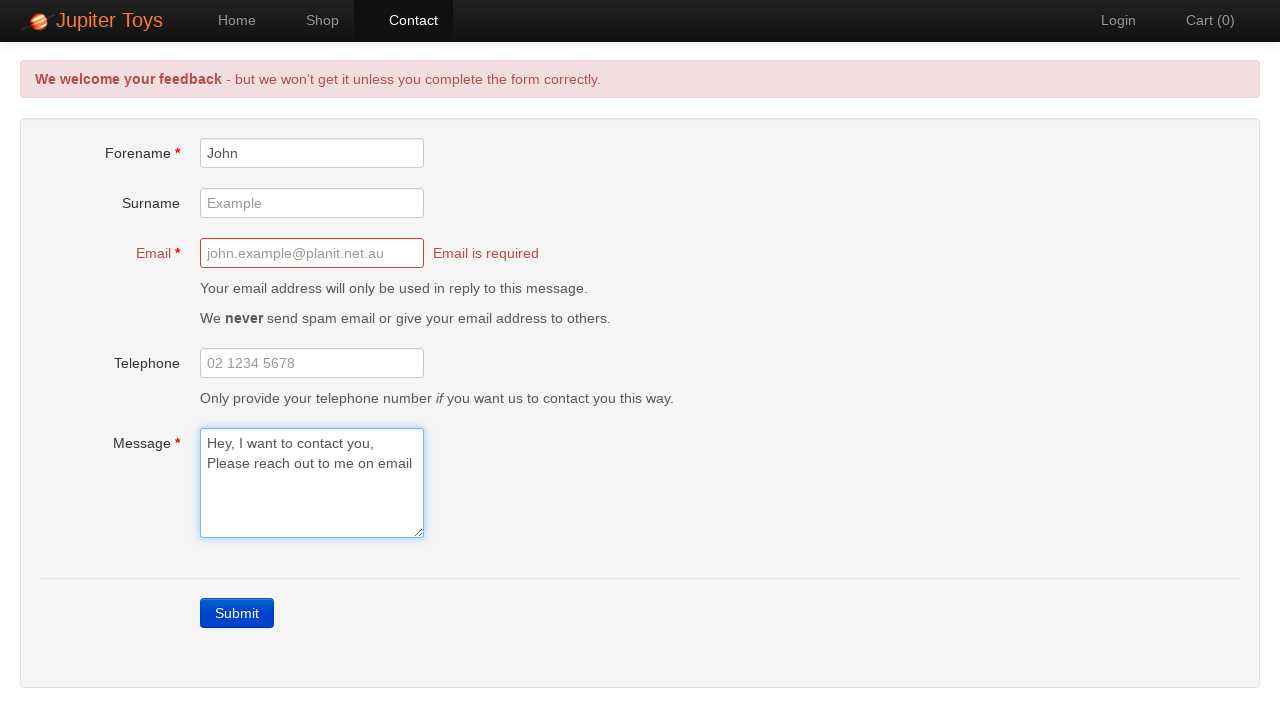